Tests form submission and navigation using placeholder and role-based locators, fills a password field, submits the form, then navigates to shop and adds a product to cart.

Starting URL: https://rahulshettyacademy.com/angularpractice

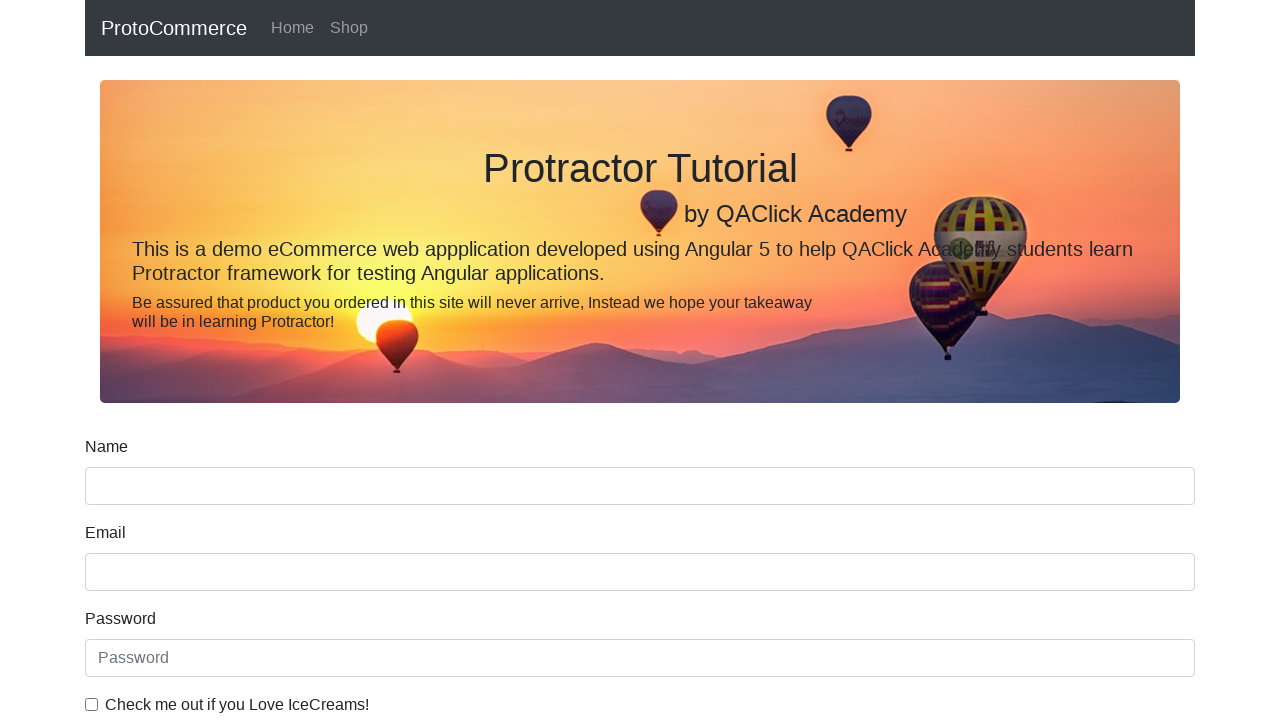

Filled password field with 'TestPass123!' using placeholder locator on internal:attr=[placeholder="Password"i]
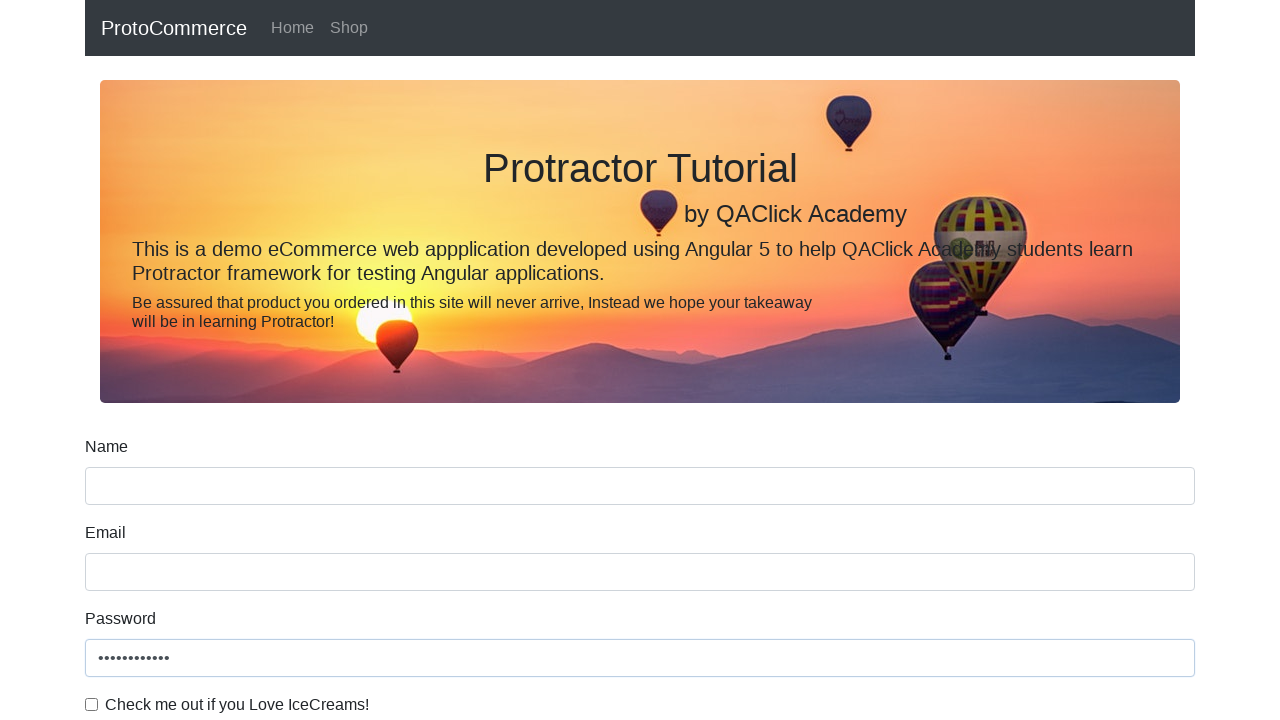

Clicked Submit button at (123, 491) on internal:role=button[name="Submit"i]
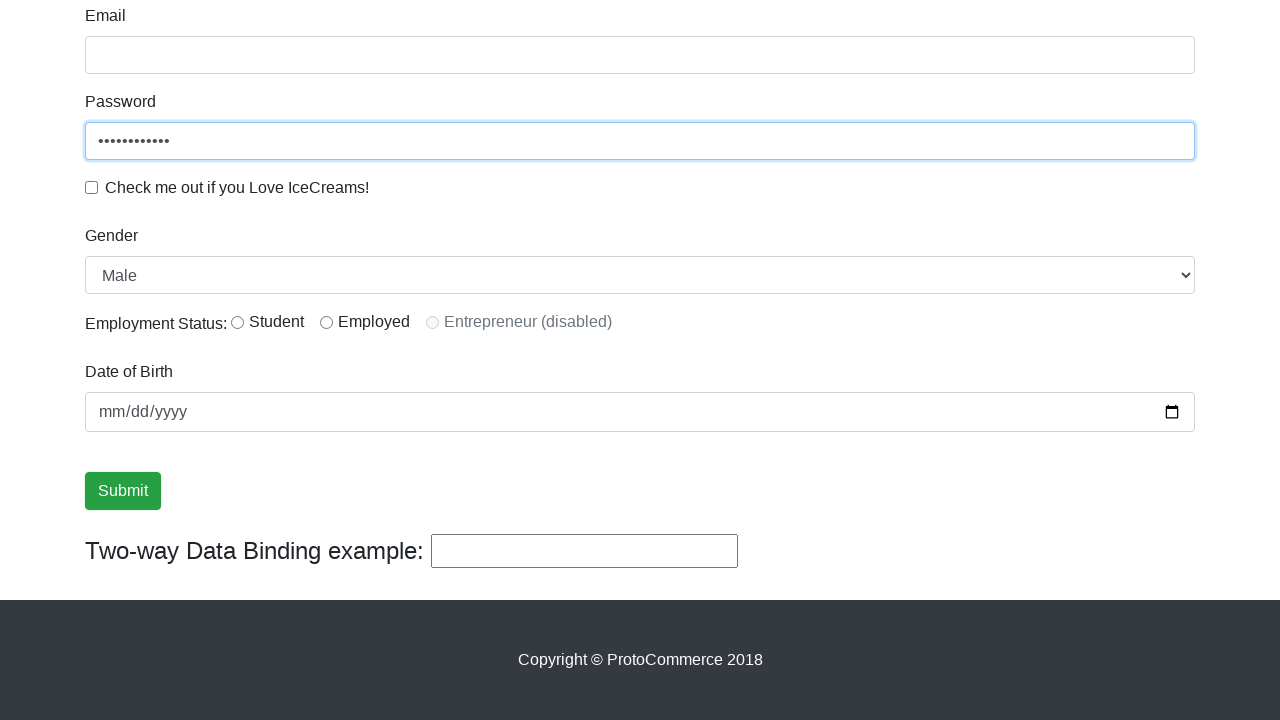

Clicked on success message confirming form submission at (640, 360) on internal:text="Success! The Form has been submitted successfully!."i
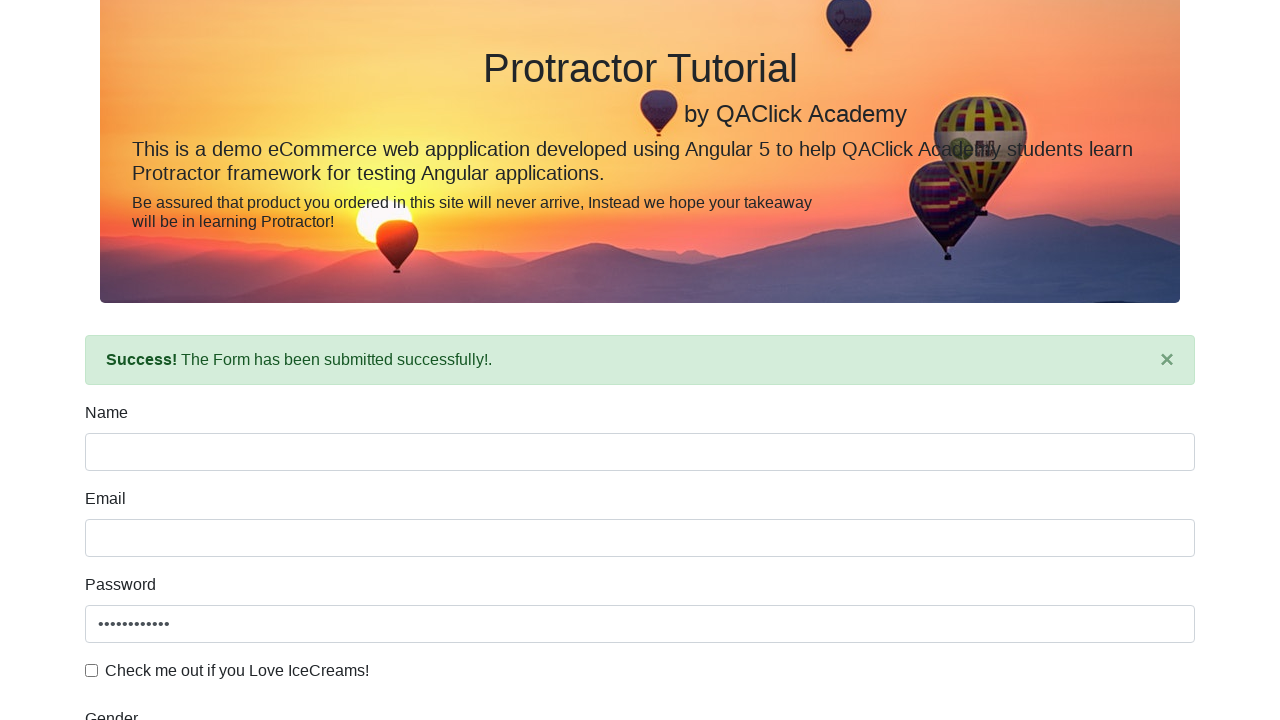

Navigated to Shop page using Shop link at (349, 28) on internal:role=link[name="Shop"i]
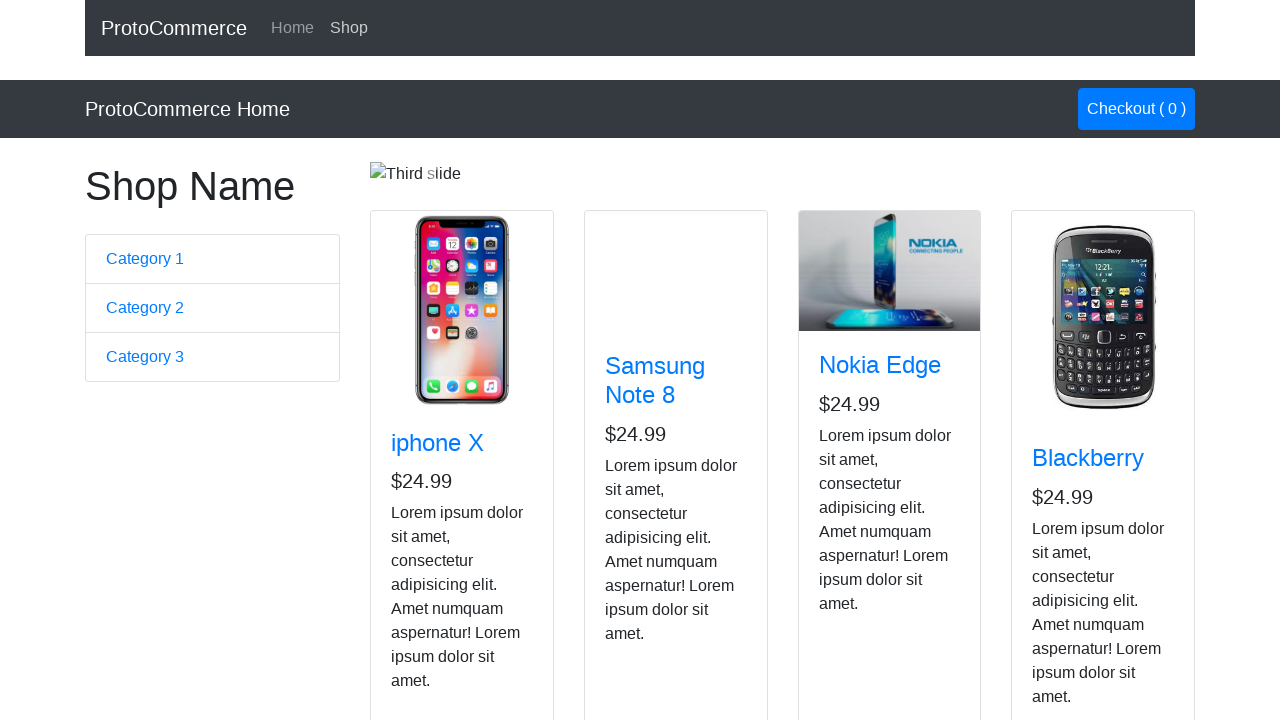

Added Nokia Edge product to cart at (854, 528) on app-card >> internal:has-text="Nokia Edge"i >> internal:role=button
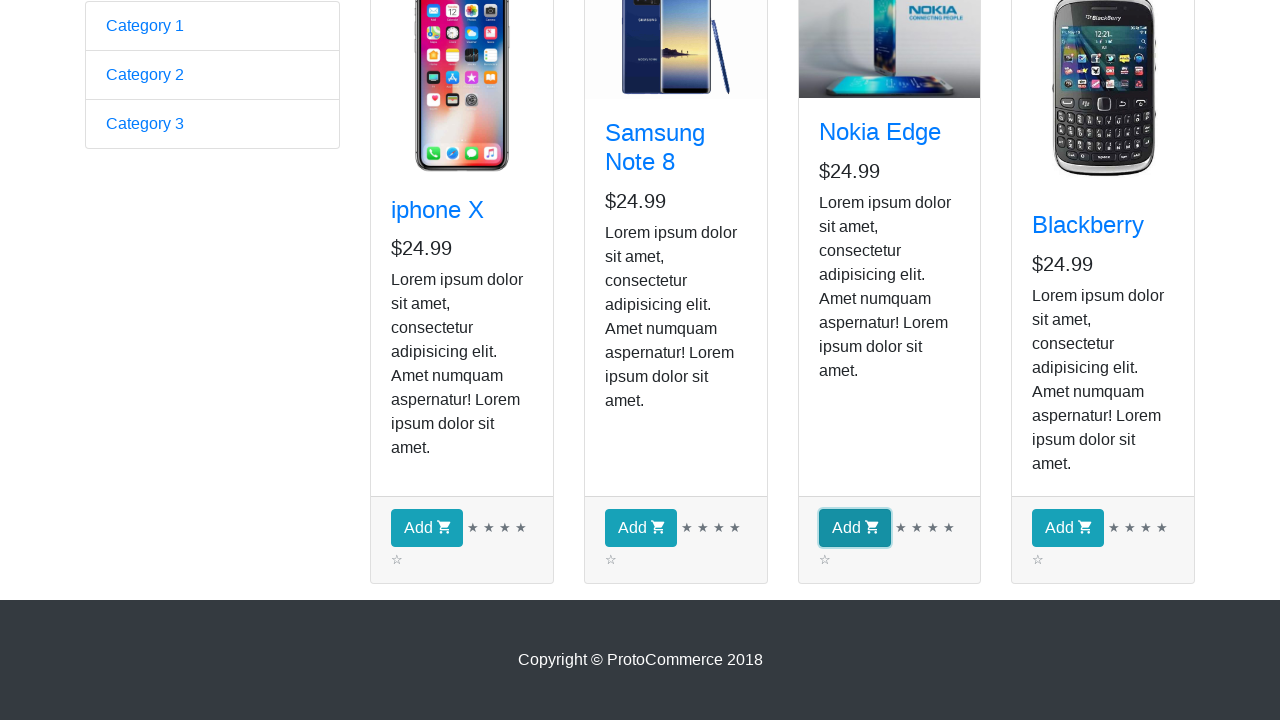

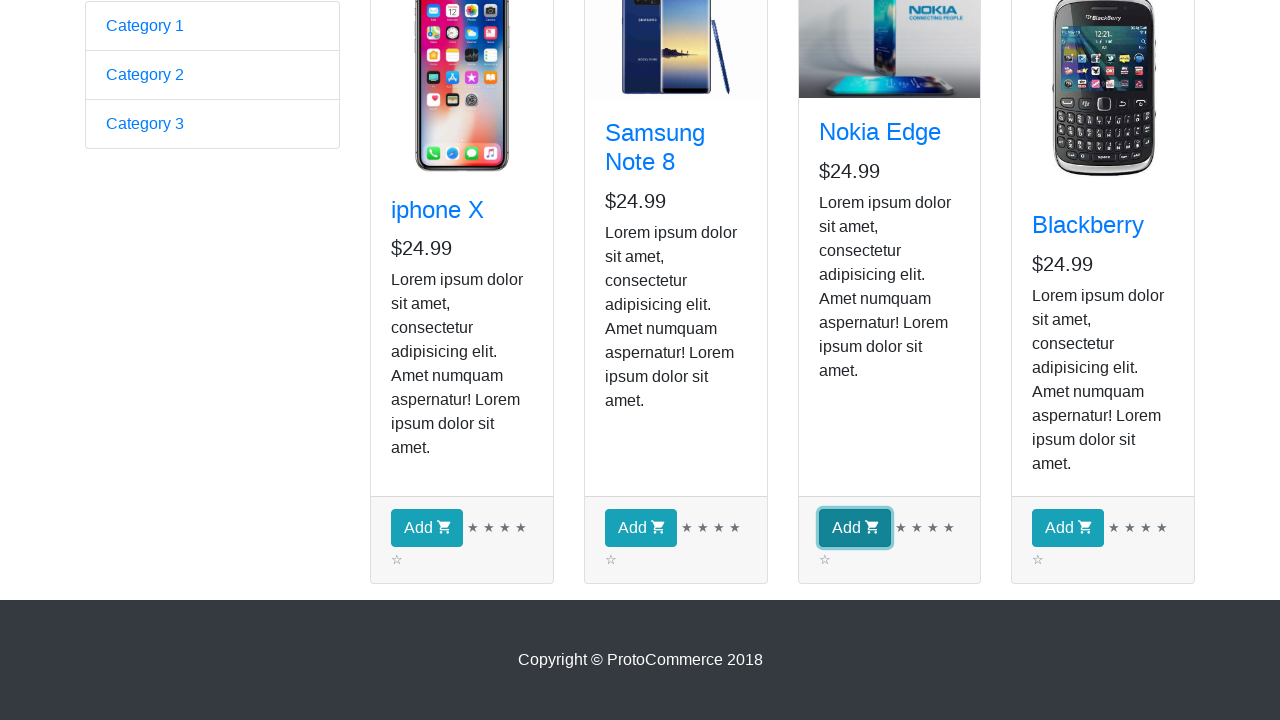